Navigates to DemoQA website, scrolls down the page, and clicks on the third SVG element to navigate to a section with a left panel

Starting URL: https://demoqa.com/

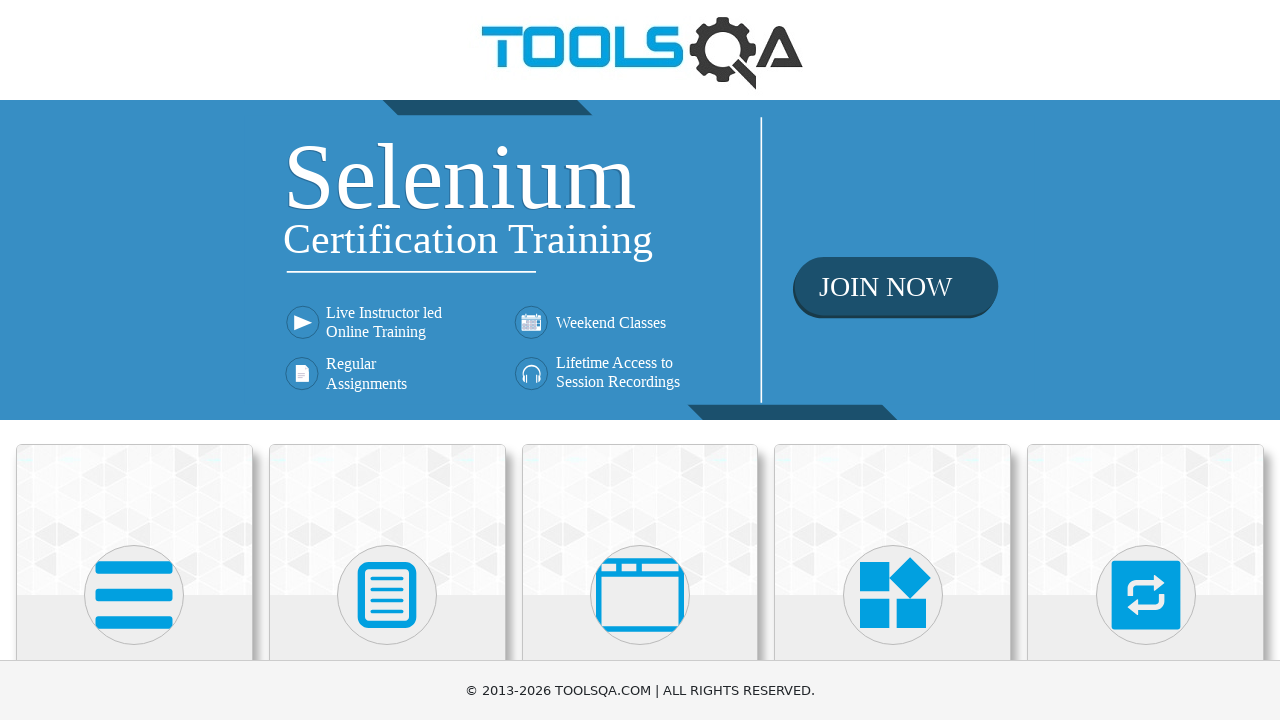

Waited for SVG elements to load on DemoQA website
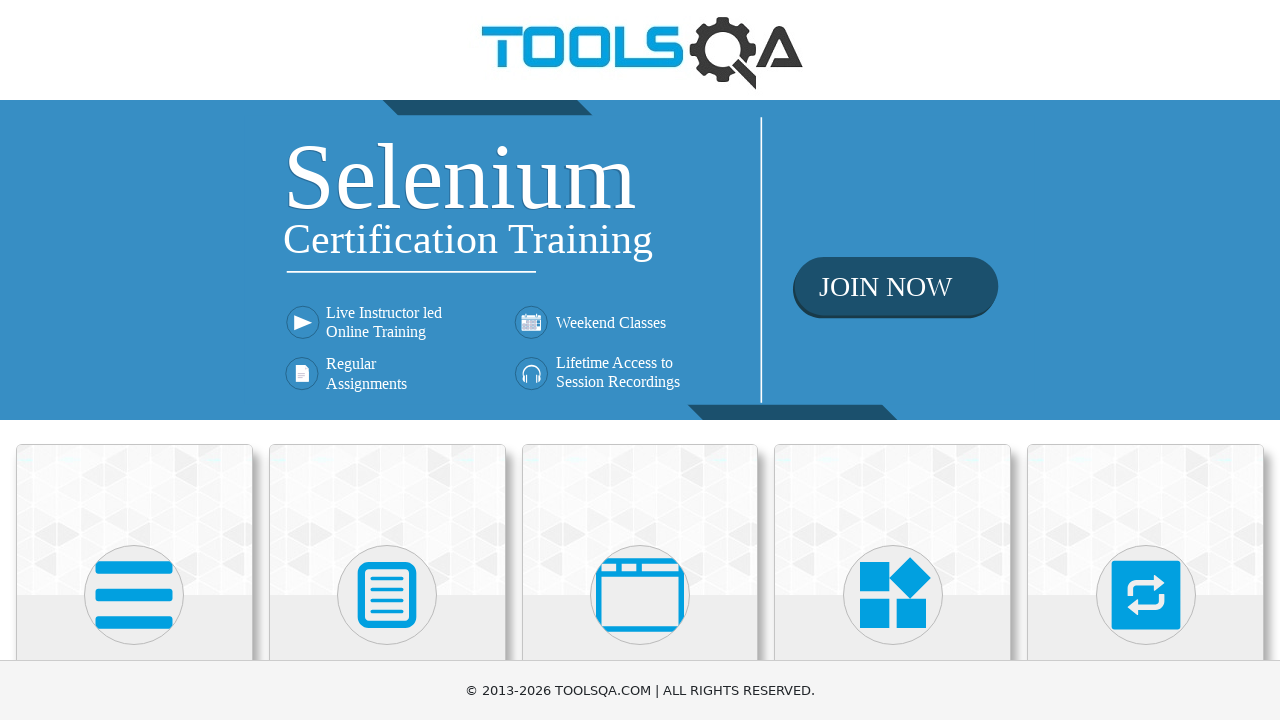

Scrolled down the page using PageDown key
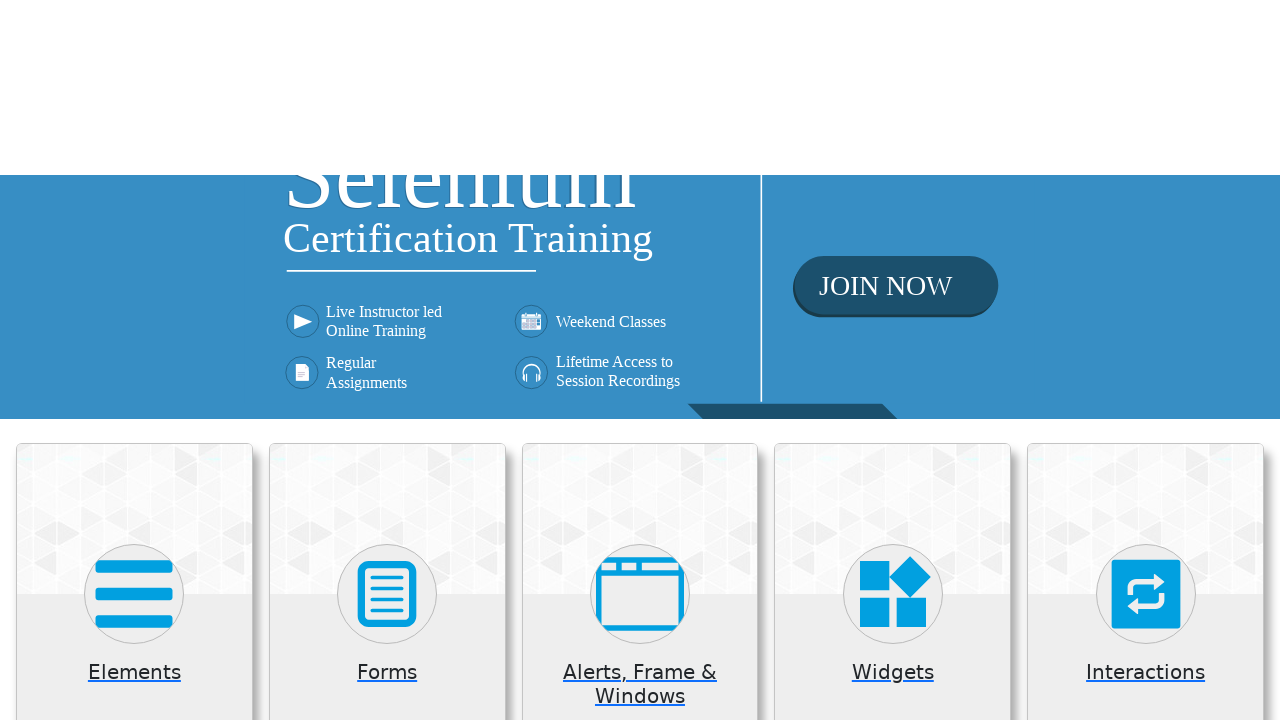

Clicked on the third SVG element at (640, 44) on svg >> nth=2
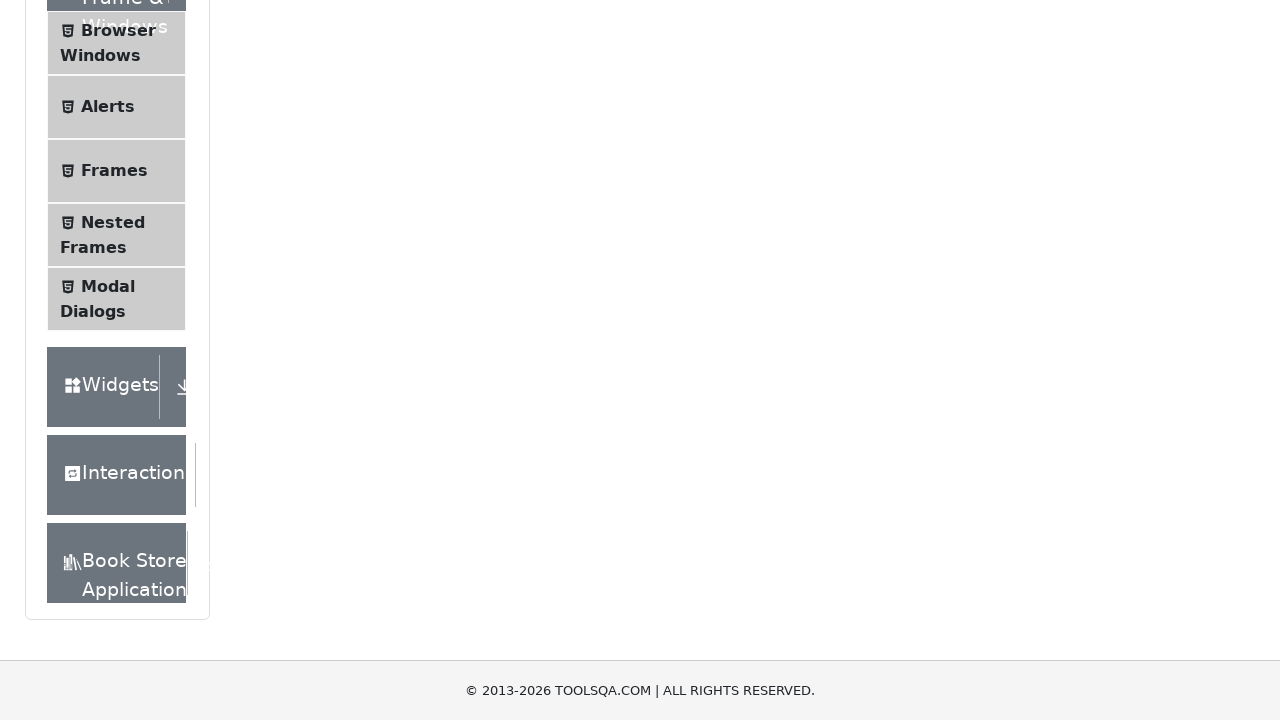

Left panel appeared on the page
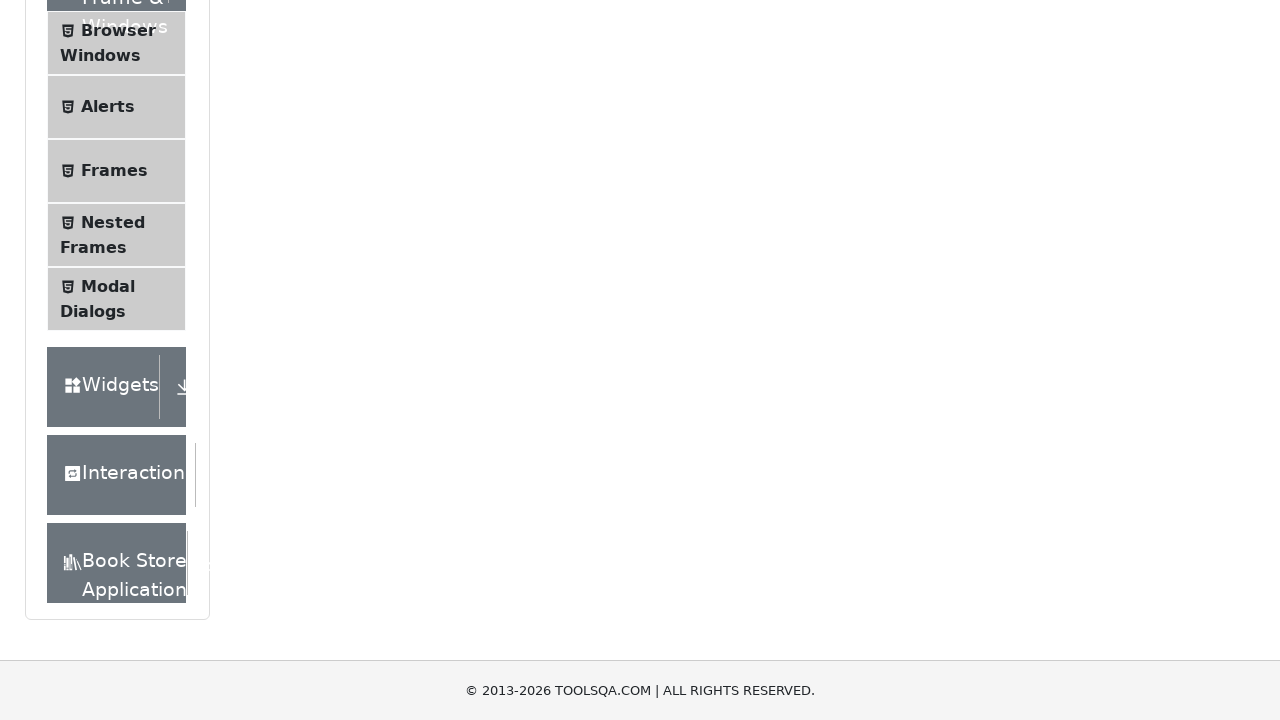

Clicked on the left panel at (117, 360) on .left-pannel
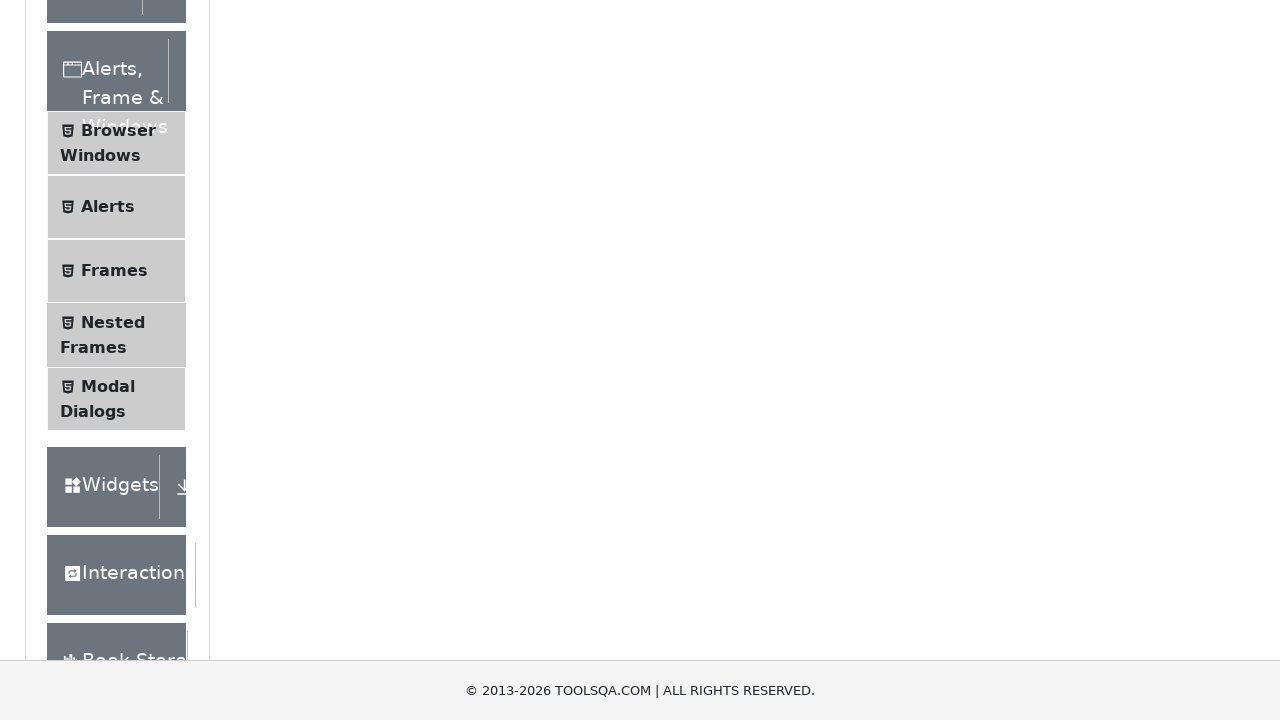

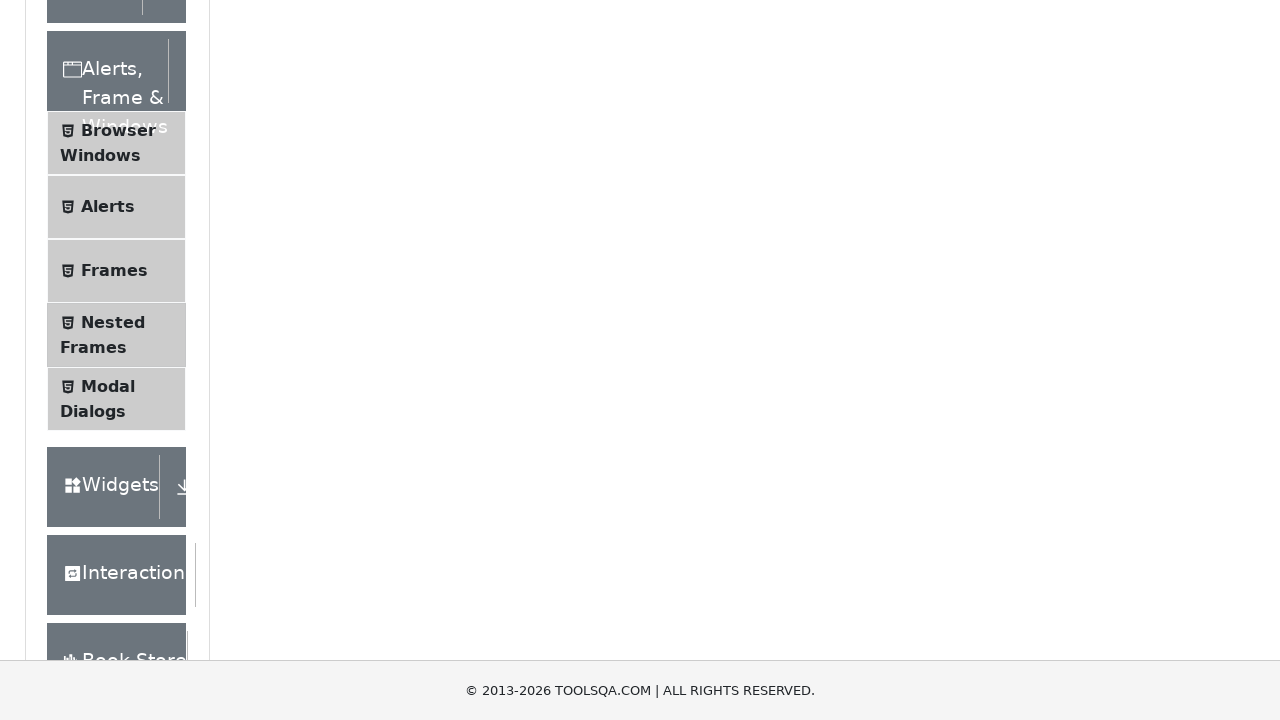